Tests mouse click and hold functionality by navigating to the Mouse Actions section, selecting Click & Hold option, and performing a click and hold action on a circle element.

Starting URL: https://demoapps.qspiders.com/ui?scenario=1

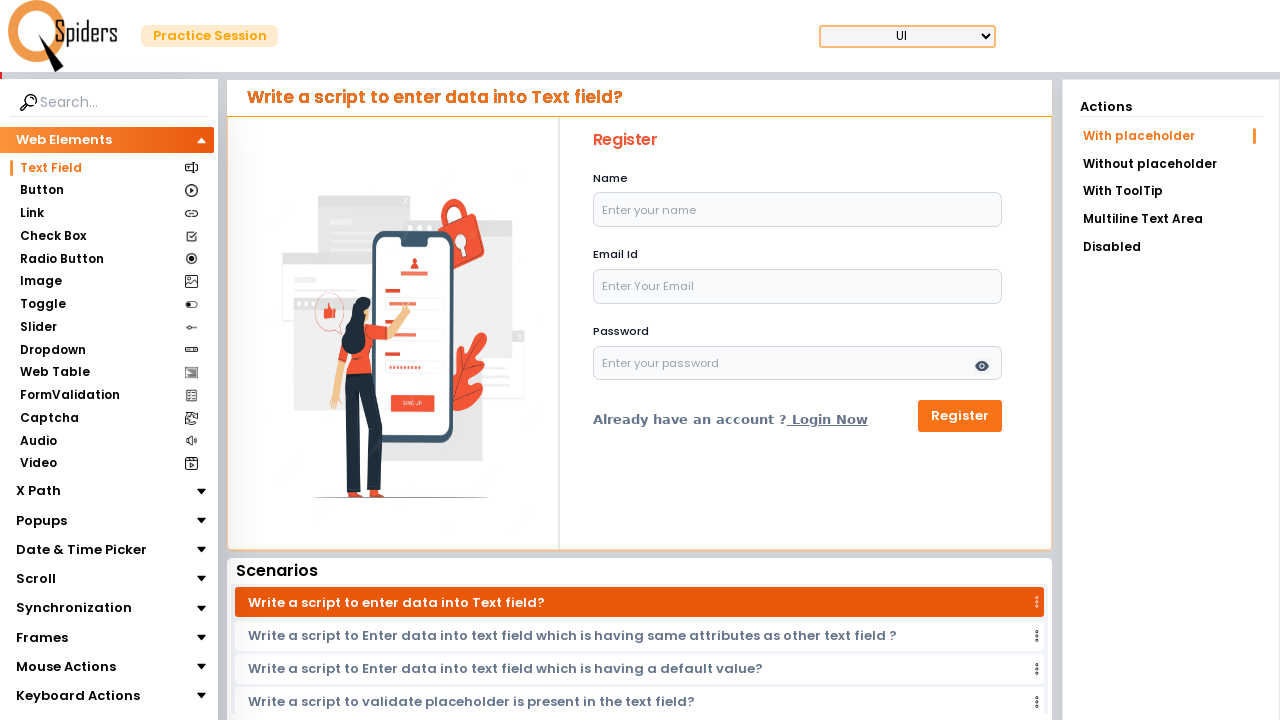

Clicked on Mouse Actions section at (66, 667) on xpath=//section[text()='Mouse Actions']
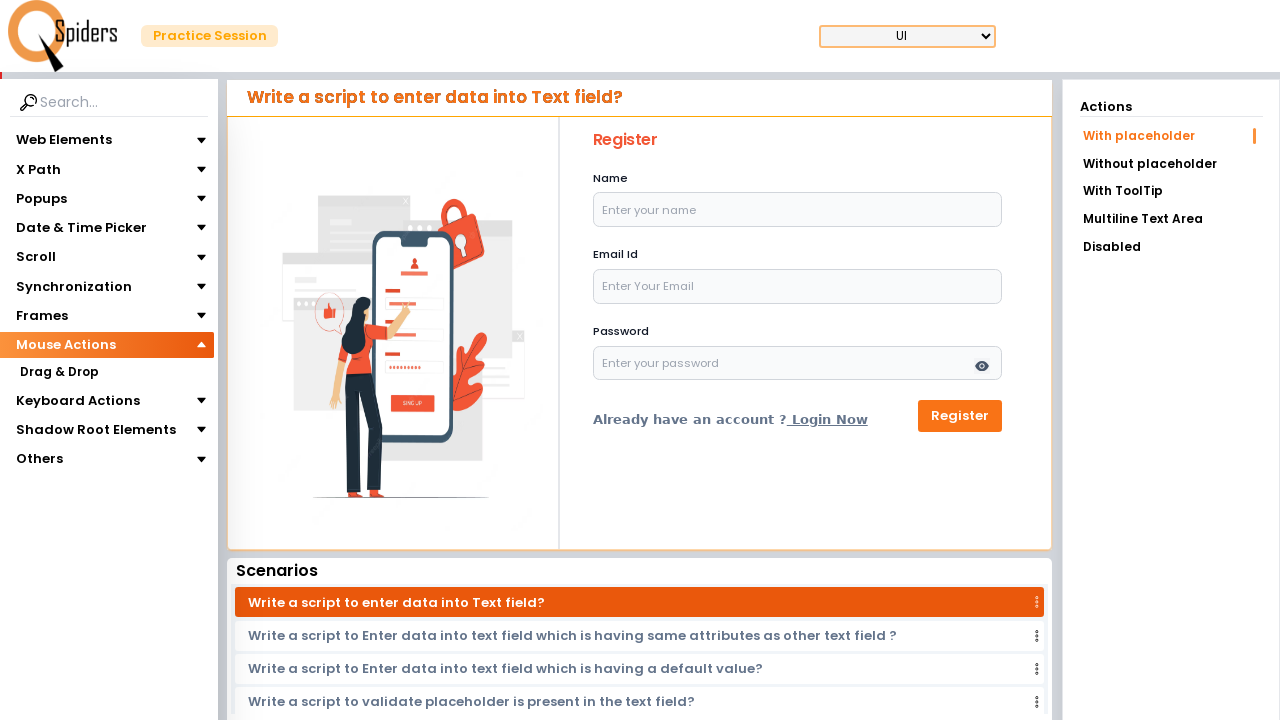

Clicked on Click & Hold option at (58, 418) on xpath=//section[text()='Click & Hold']
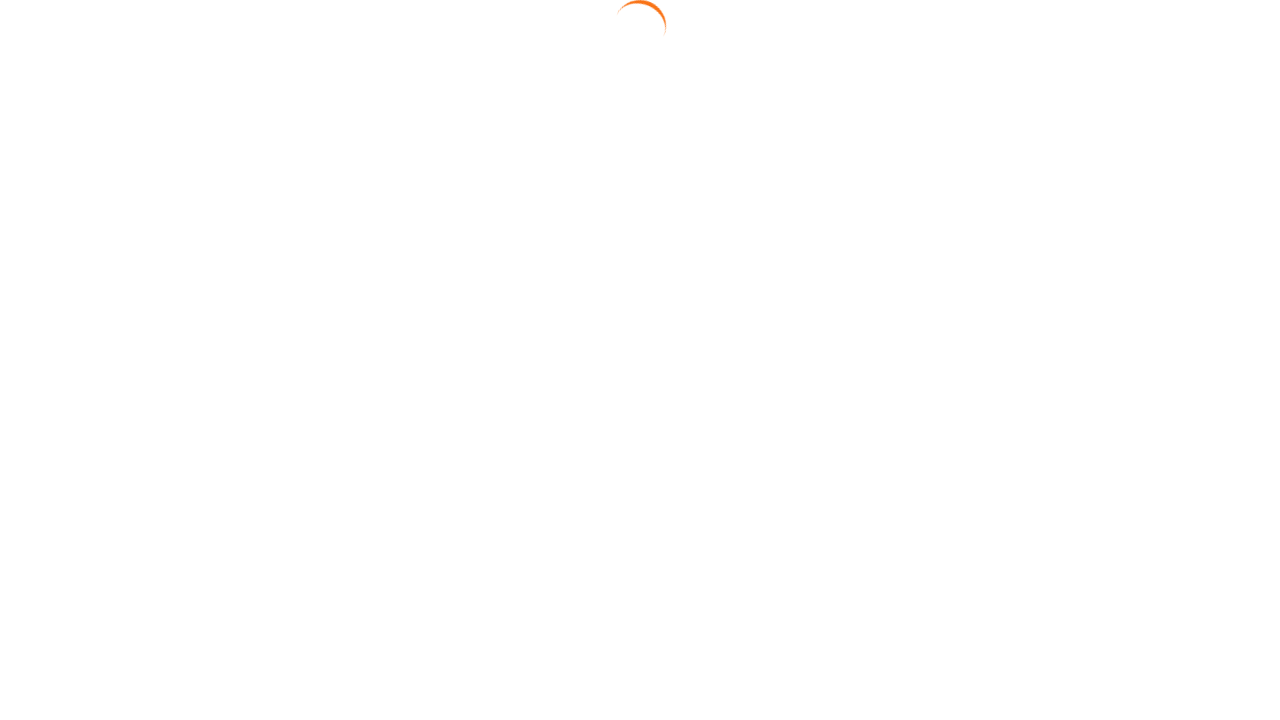

Located circle element for click and hold action
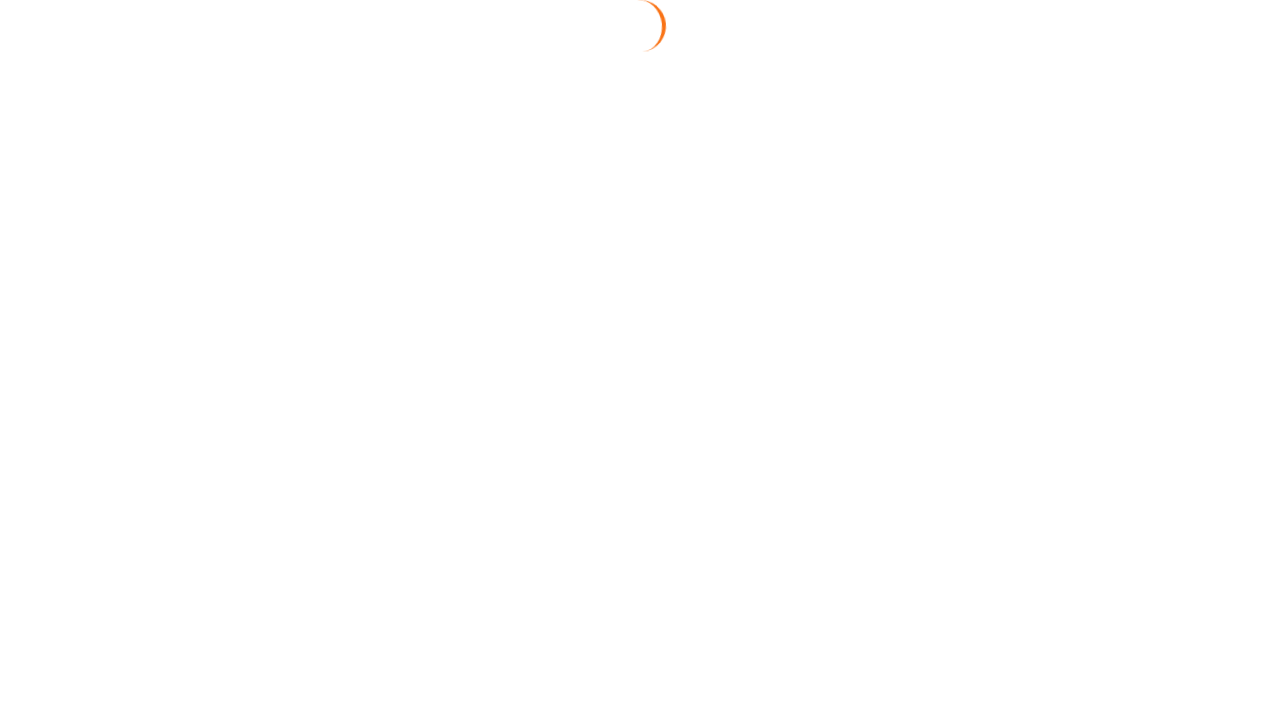

Performed click and hold action on circle element for 4 seconds at (644, 323) on xpath=//div[@id='circle']
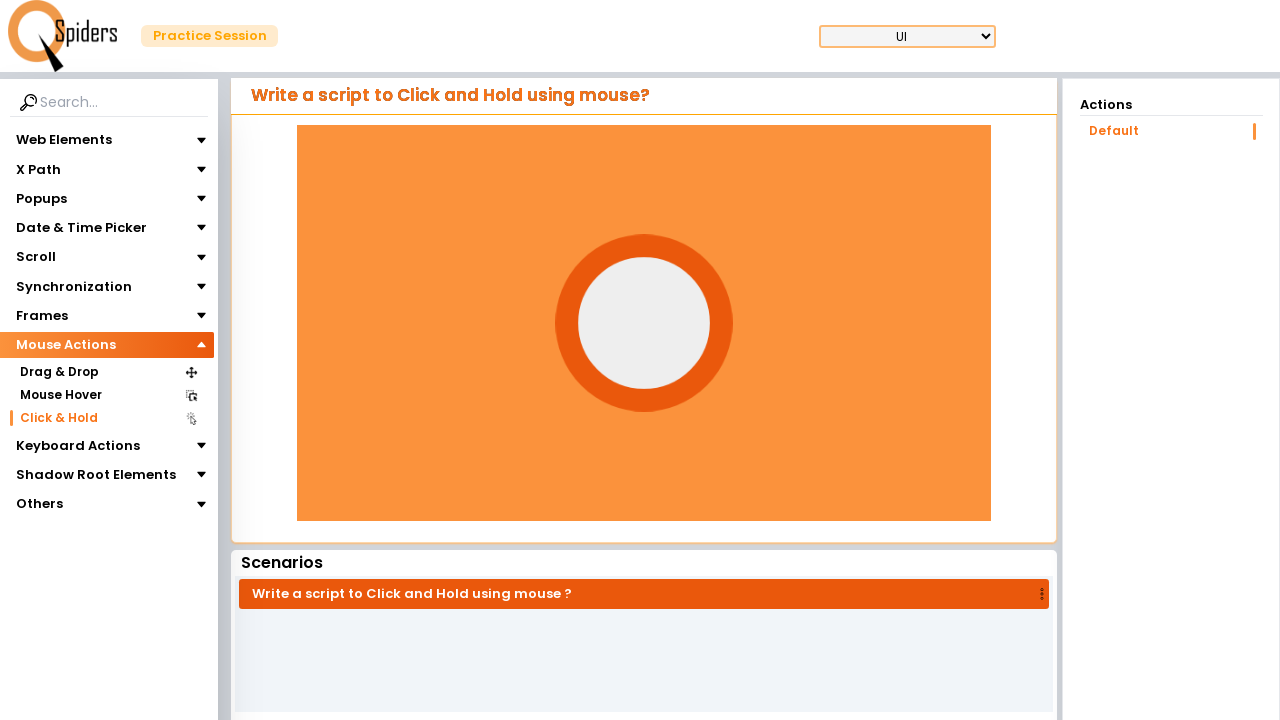

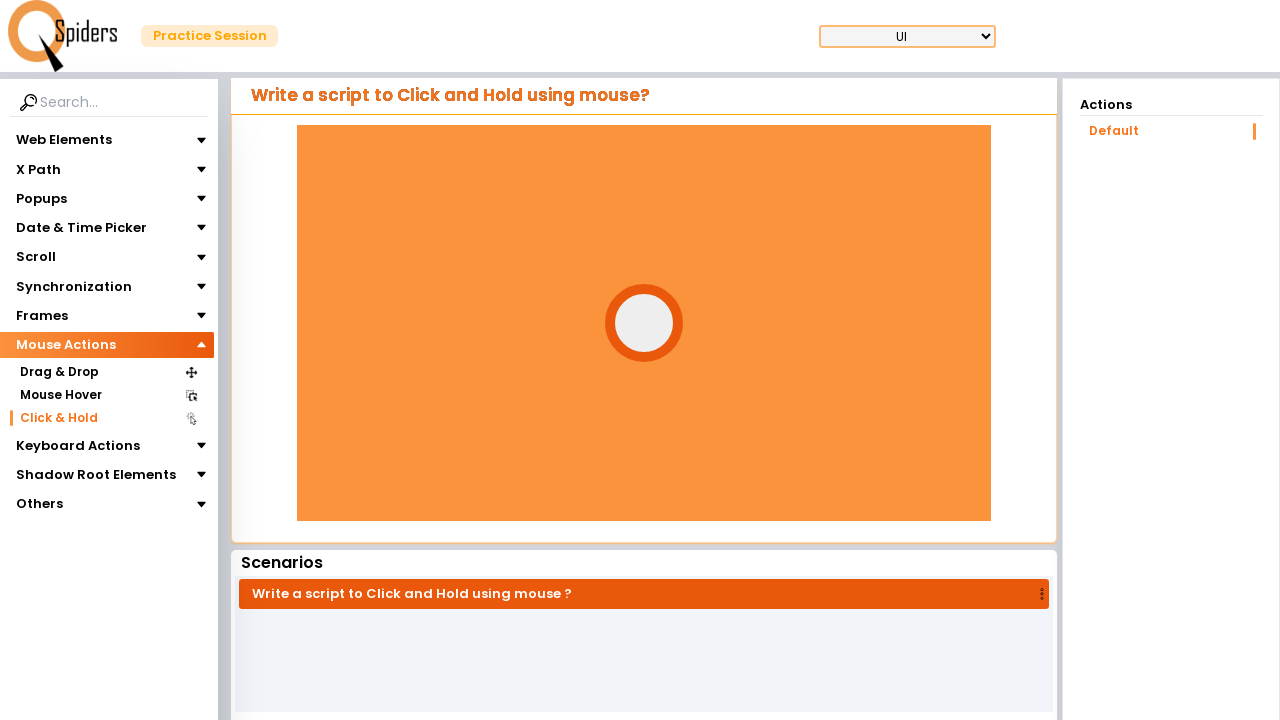